Tests alert functionality by clicking an alert button and verifying the alert text content

Starting URL: https://testpages.eviltester.com/styled/alerts/alert-test.html

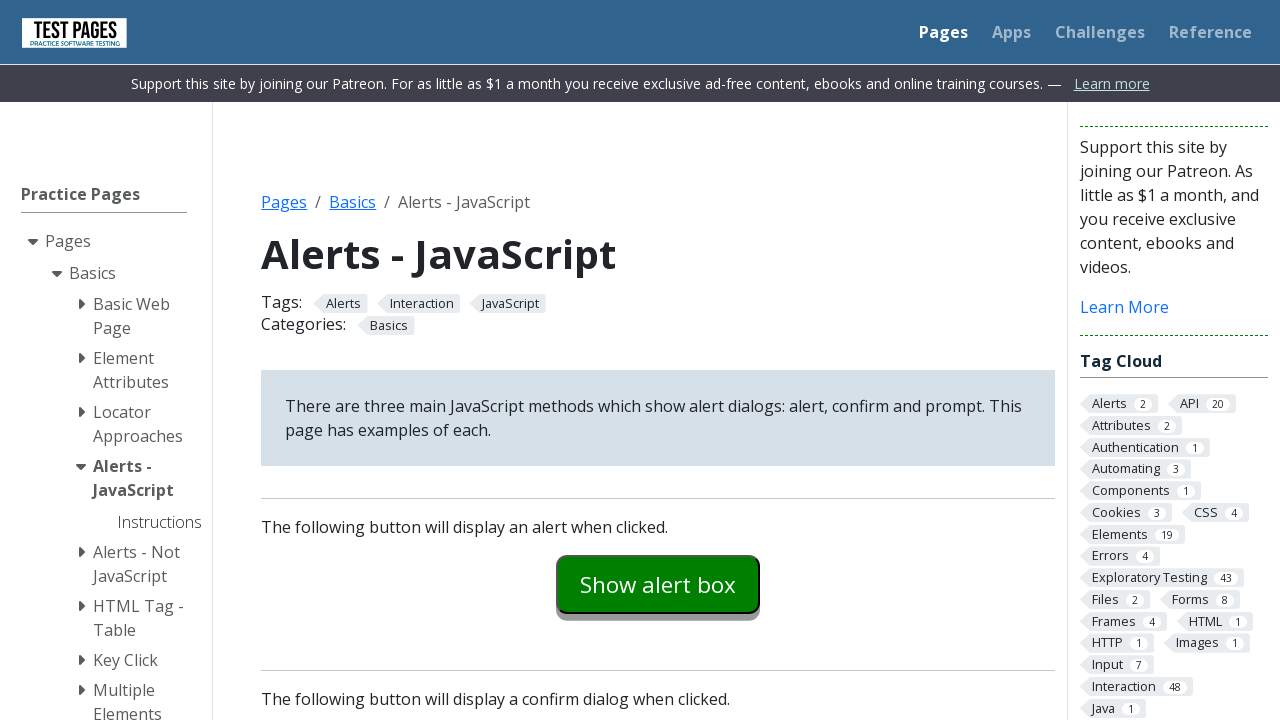

Navigated to alert test page
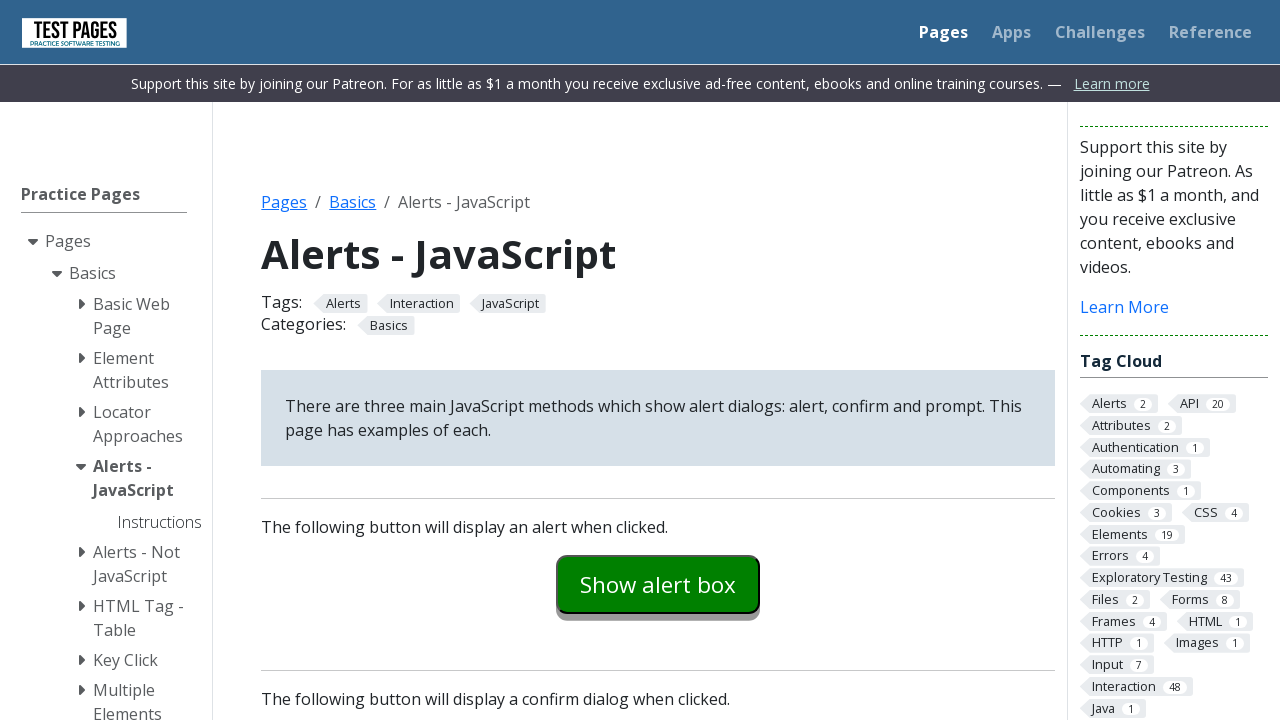

Clicked alert button at (658, 584) on #alertexamples
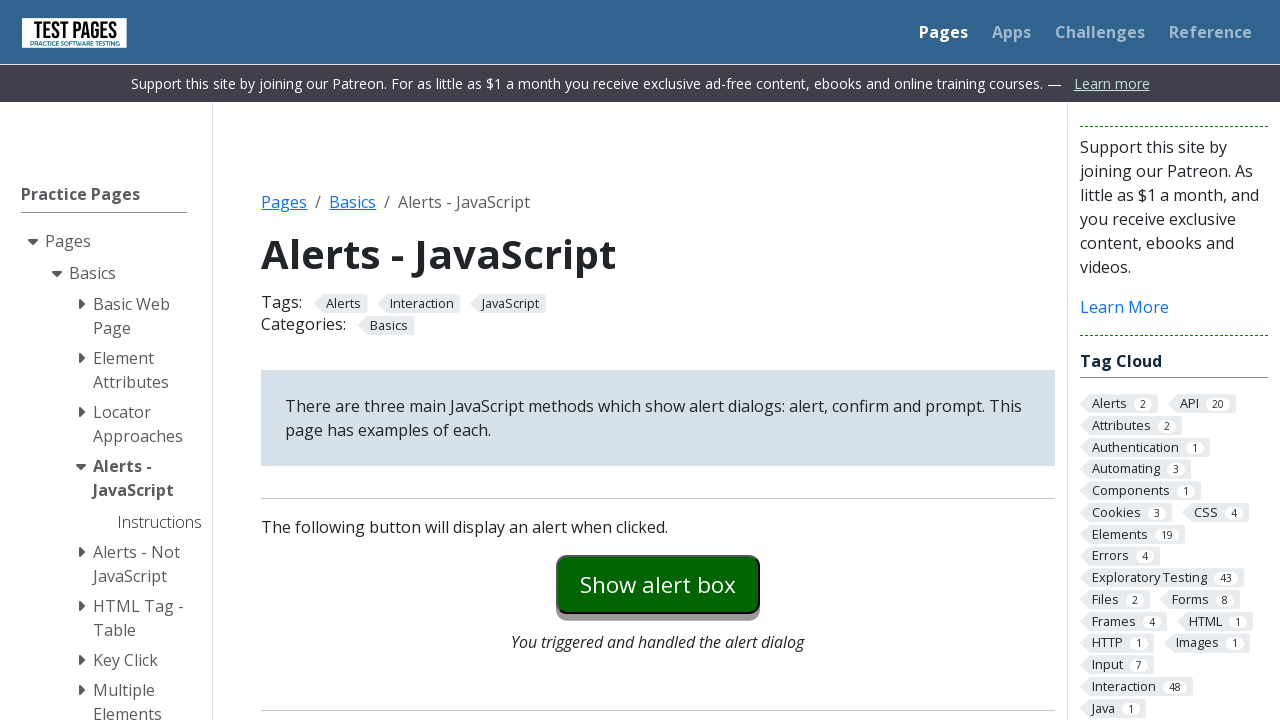

Set up dialog handler to accept alerts
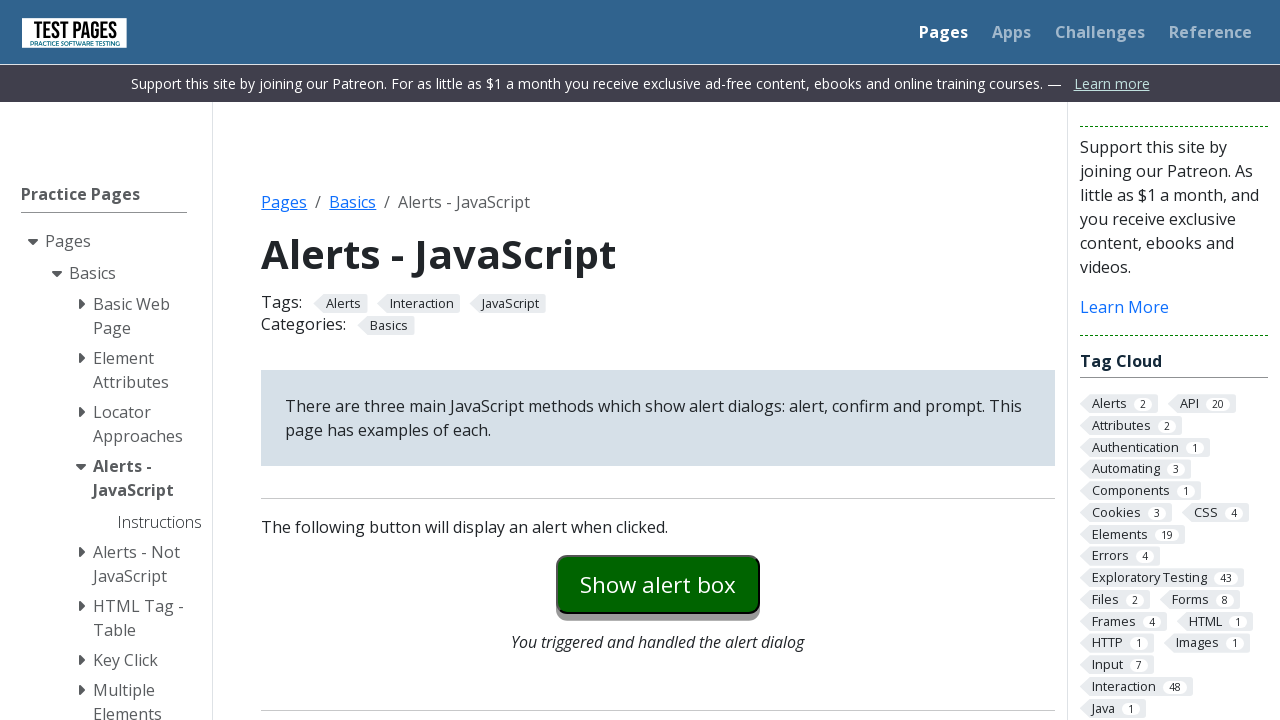

Waited for alert dialog to be processed
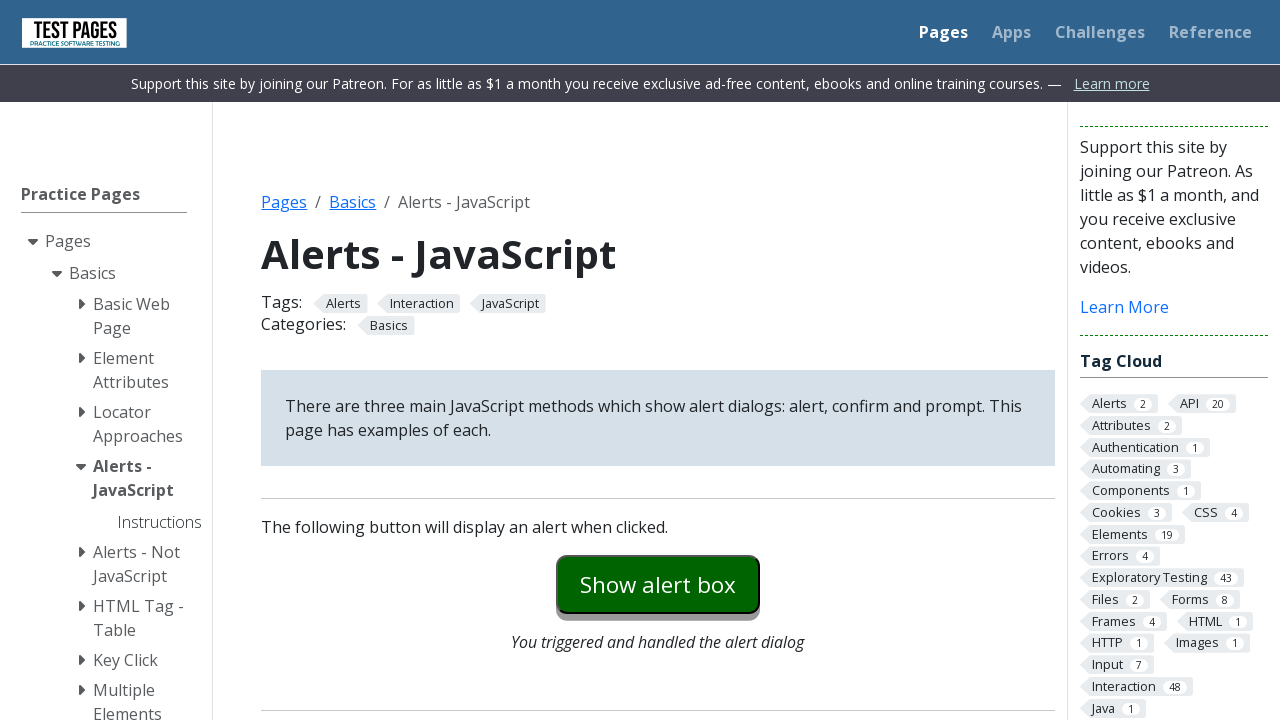

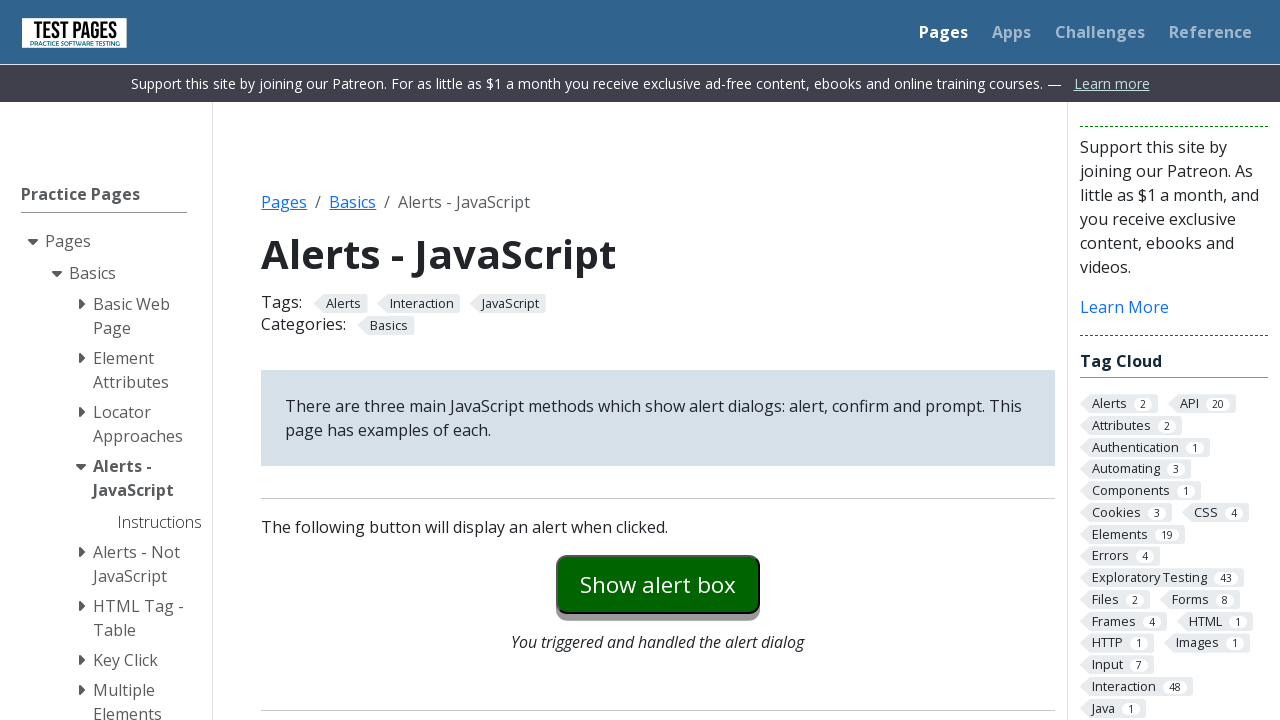